Tests a jQuery multi-select dropdown component by clicking on the dropdown and selecting multiple options

Starting URL: https://www.jqueryscript.net/demo/Drop-Down-Combo-Tree/

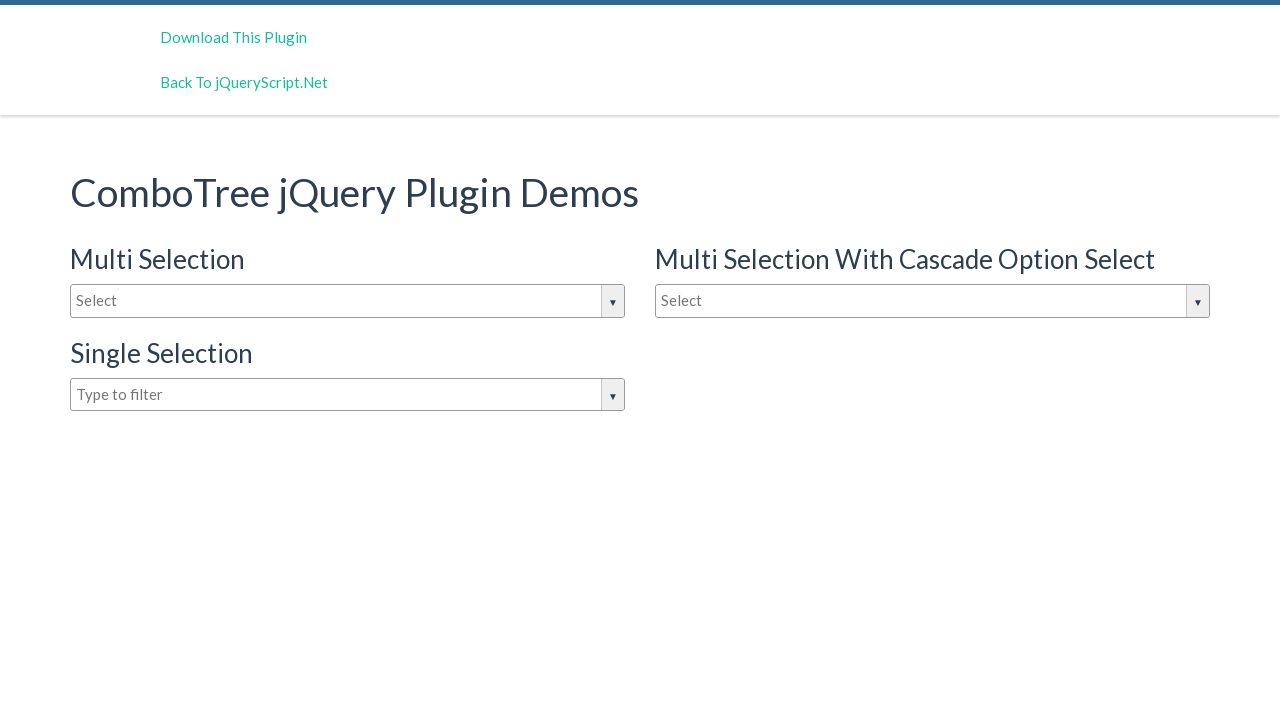

Clicked on the jQuery dropdown to open it at (348, 301) on #justAnInputBox
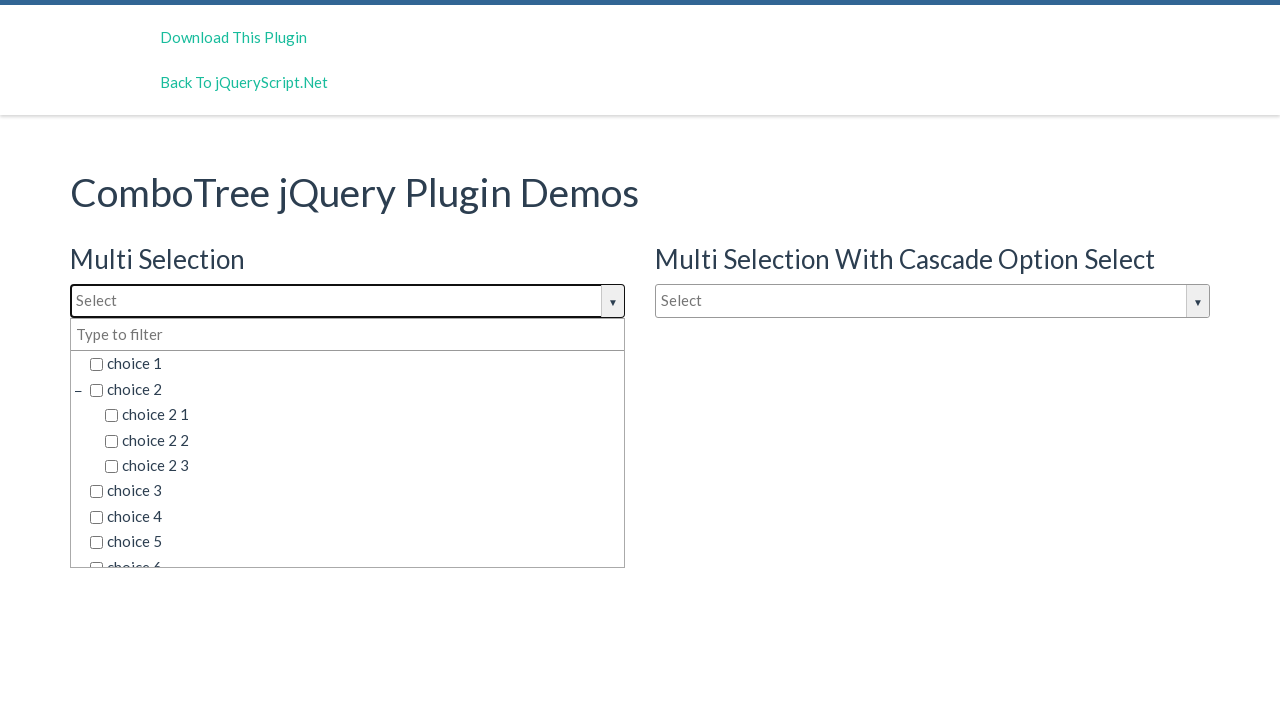

Selected first option 'choice 6 1' at (362, 443) on (//span[contains(text(),'choice 6 1')])[1]
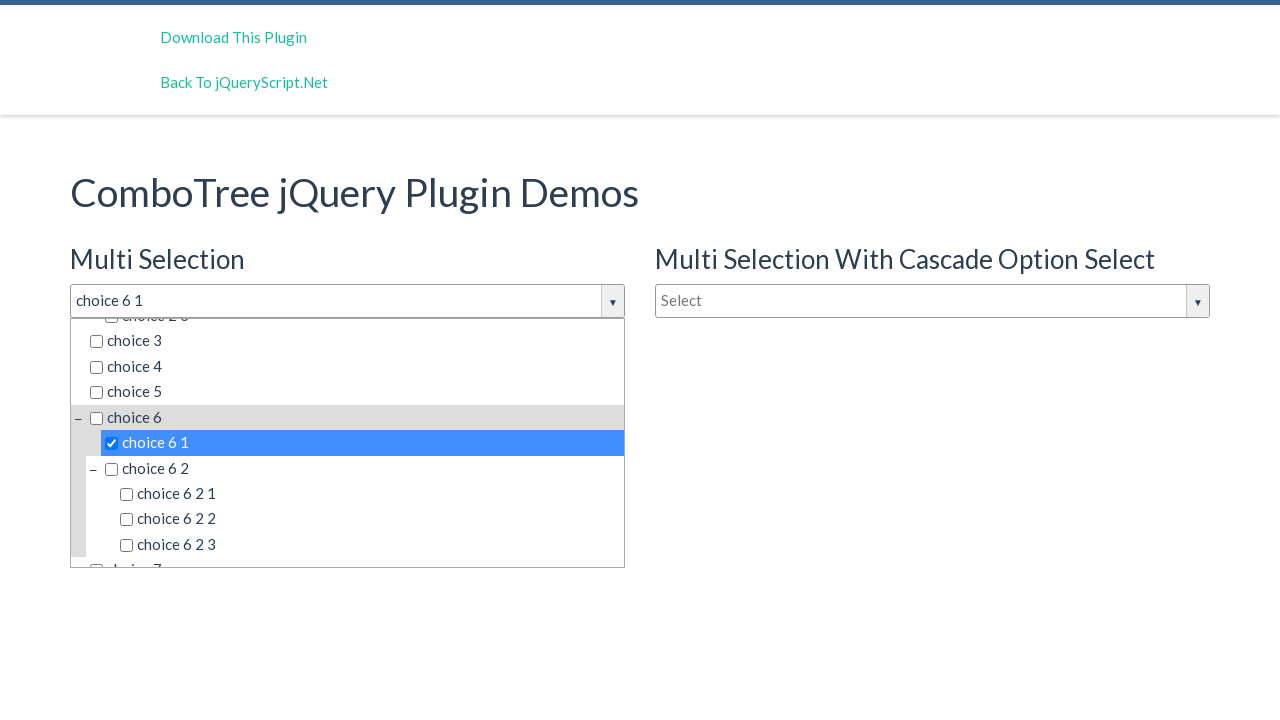

Selected second option 'choice 6 2' at (362, 468) on (//span[contains(text(),'choice 6 2')])[1]
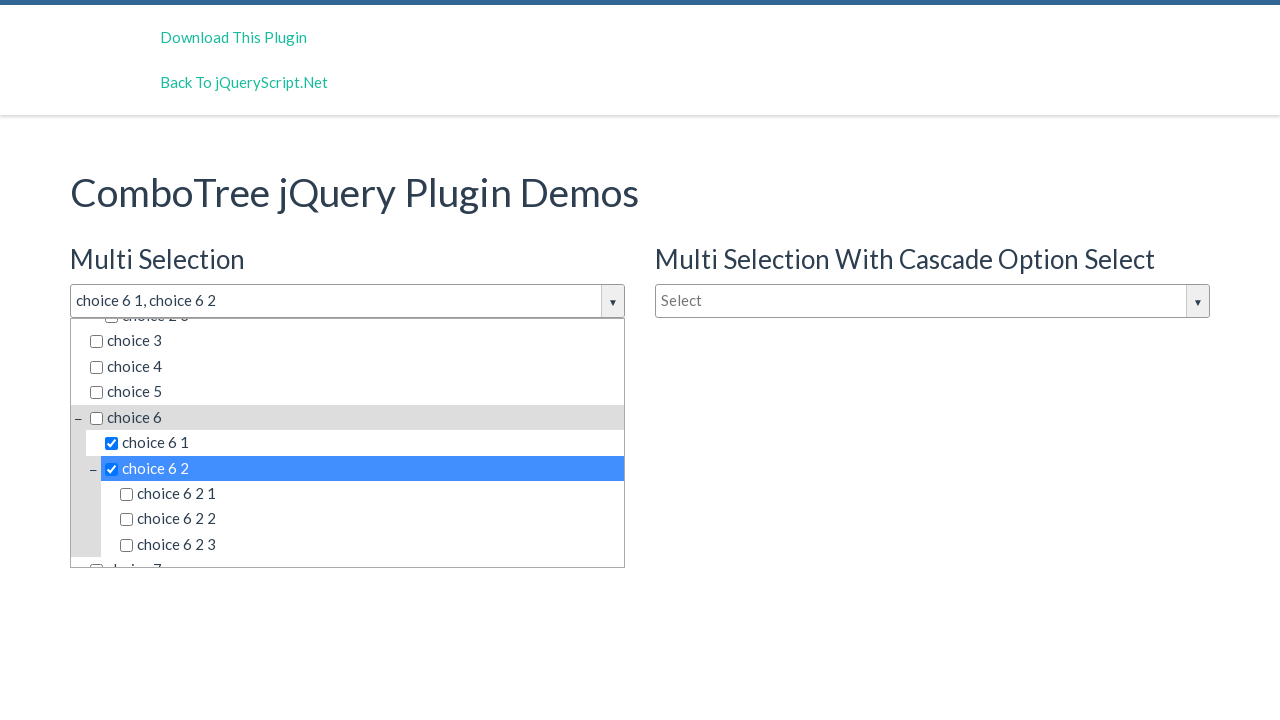

Confirmed first option 'choice 6 1' is visible and selected
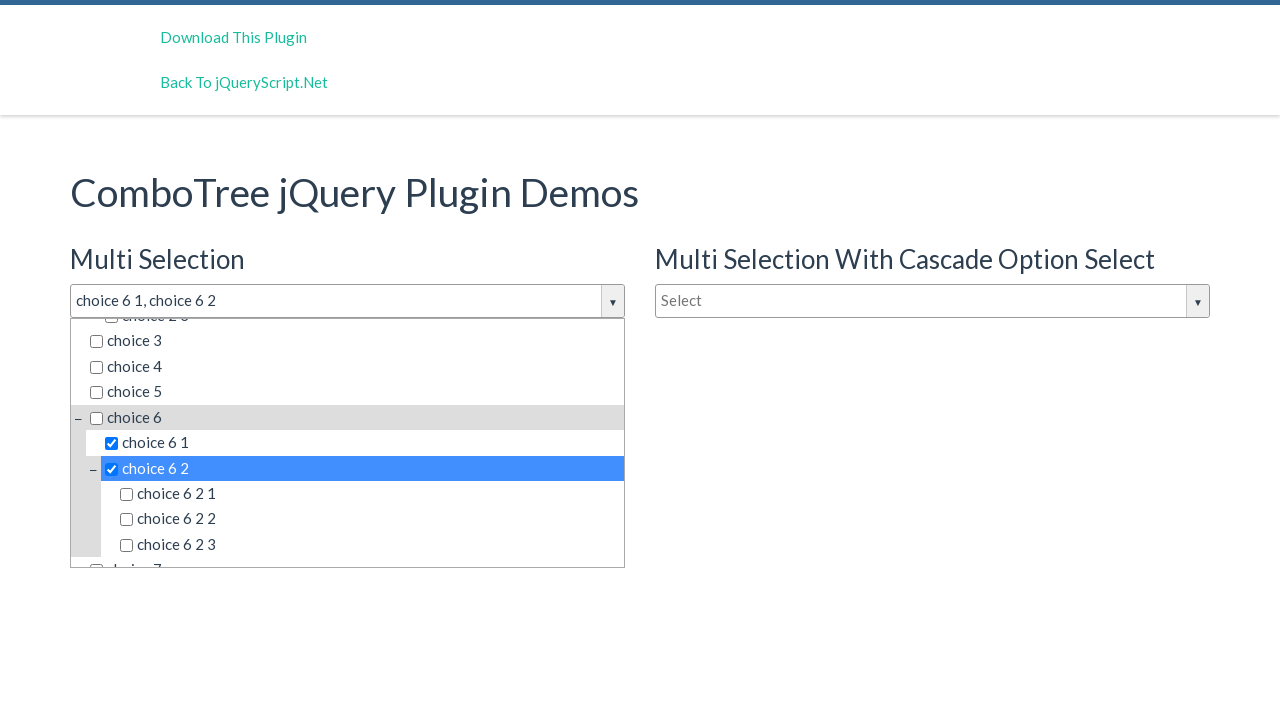

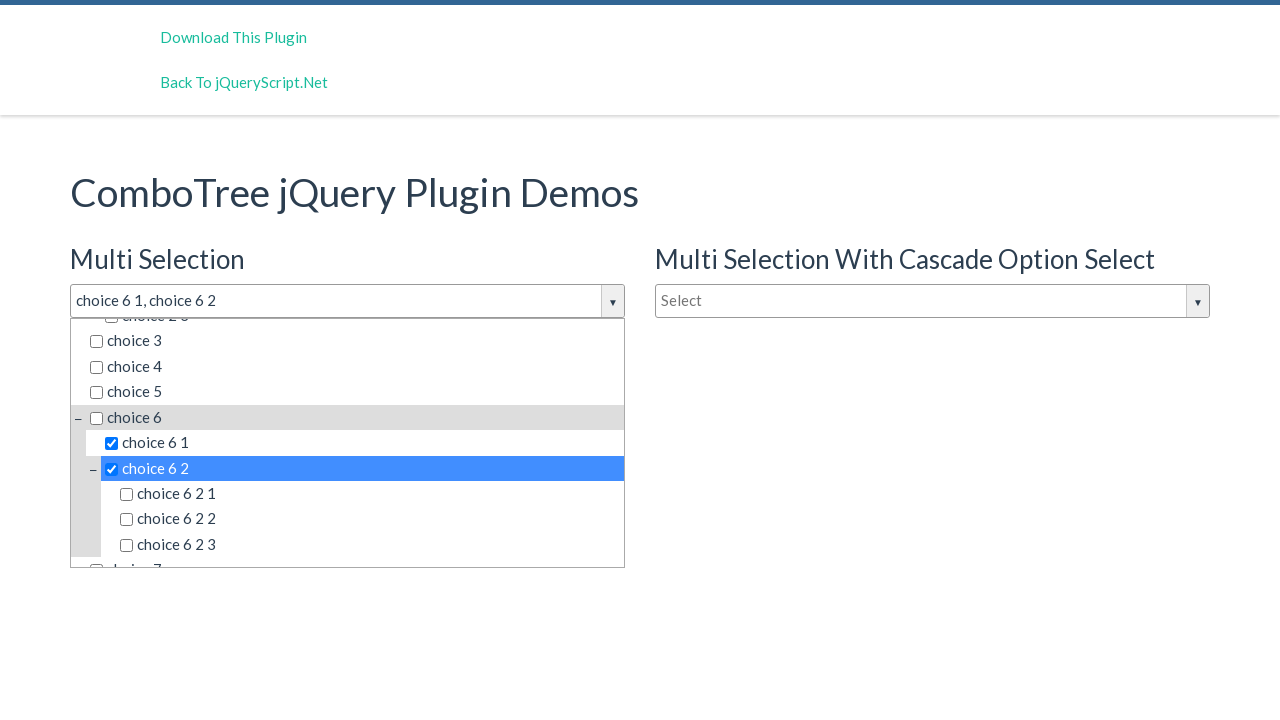